Tests YouTube search functionality by entering a search query in the search box and pressing Enter to submit the search

Starting URL: https://www.youtube.com

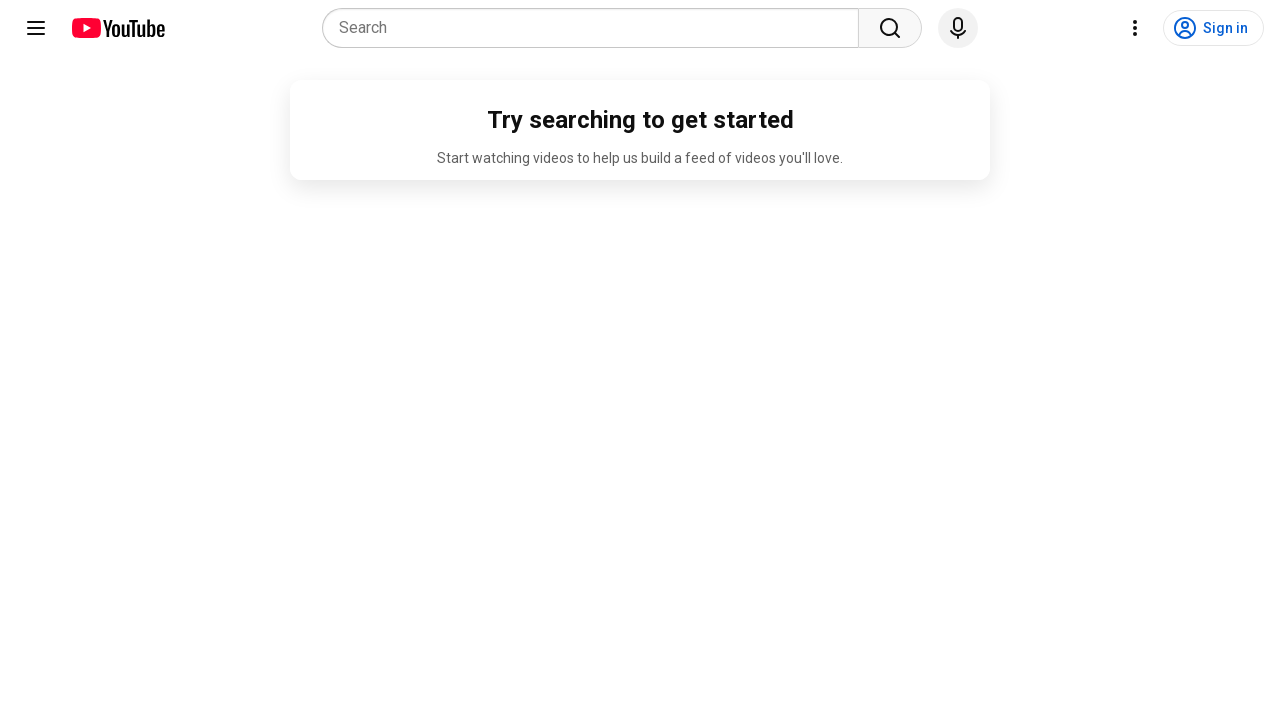

Filled YouTube search box with 'Selenium automation' on input[name='search_query']
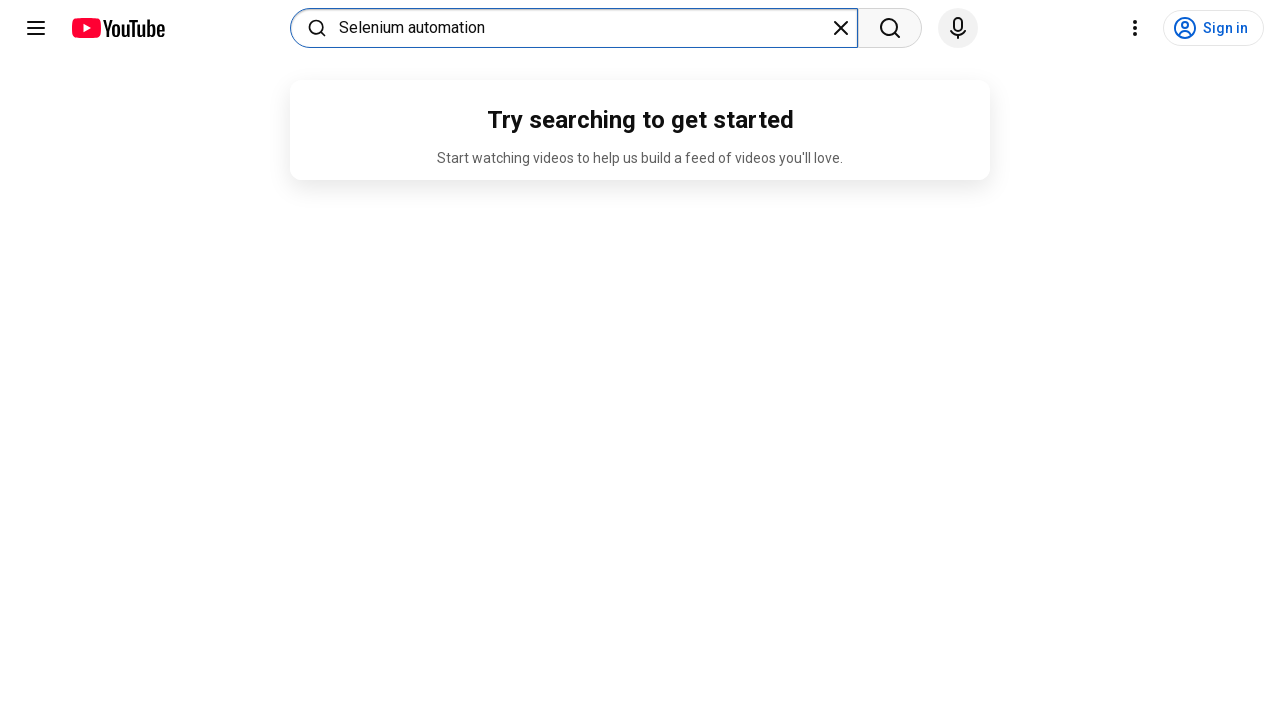

Pressed Enter to submit search query on input[name='search_query']
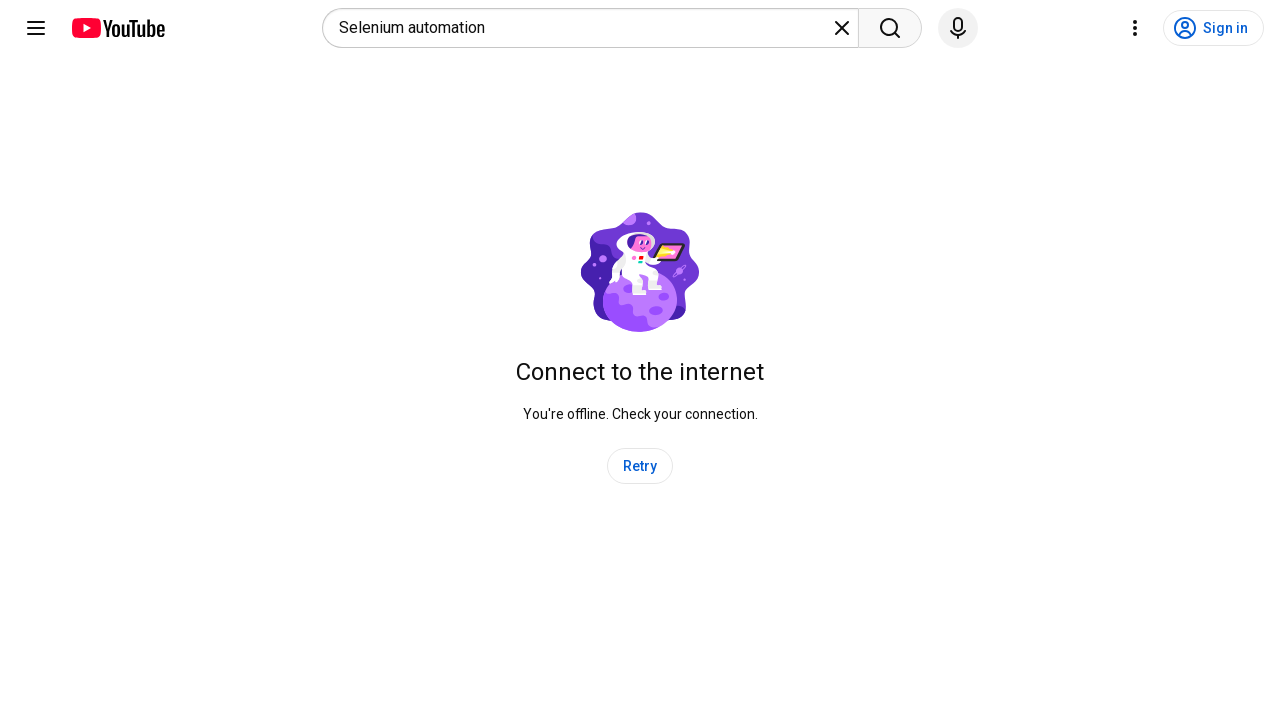

Search results page loaded successfully
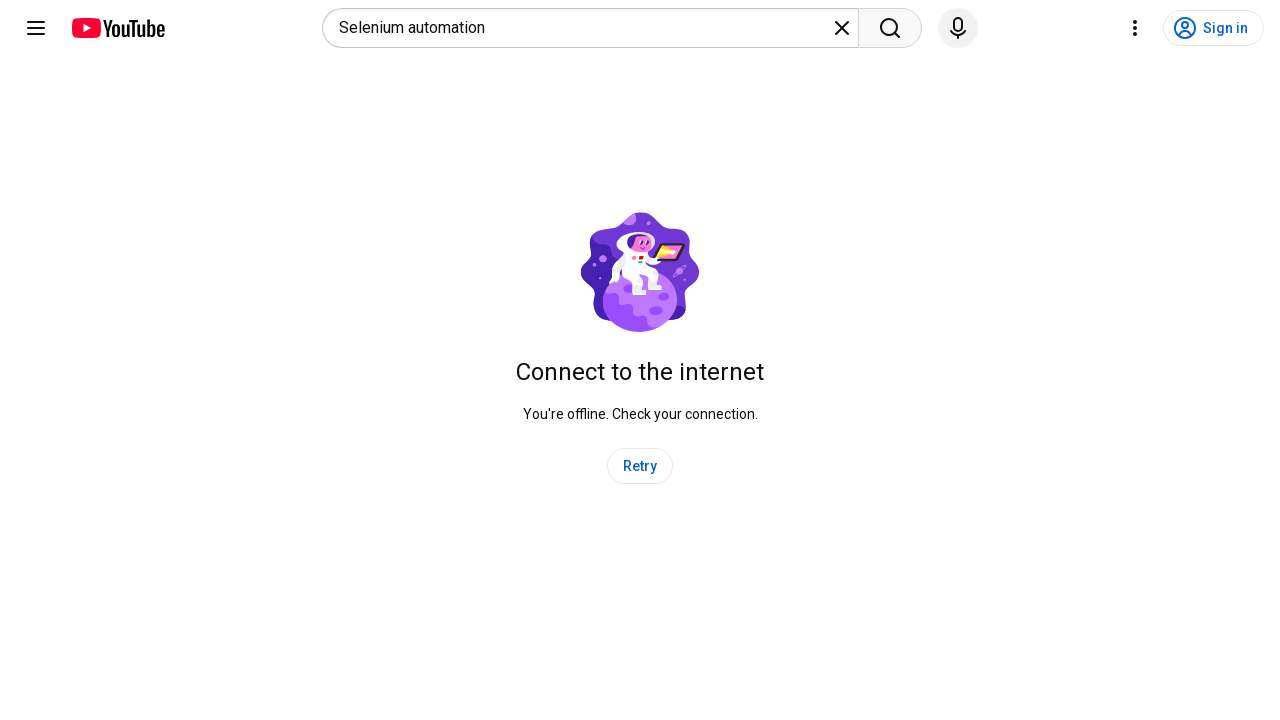

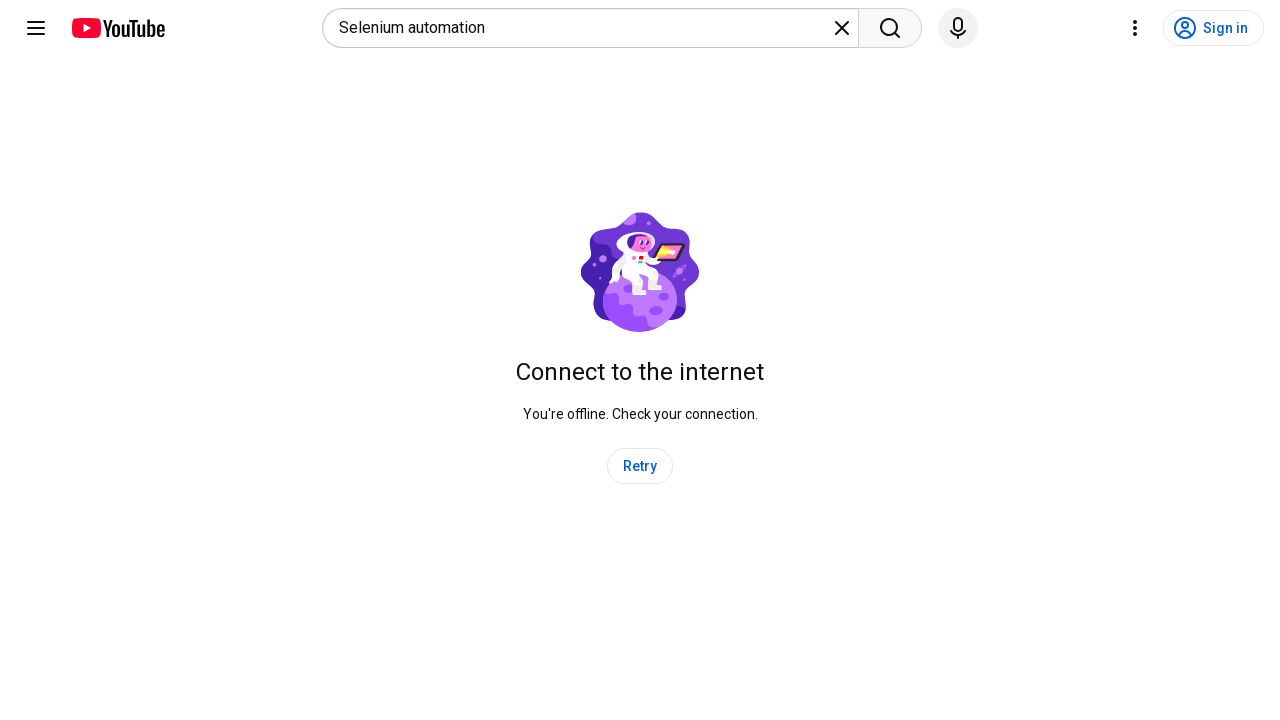